Tests price range slider functionality by dragging both the minimum and maximum slider handles to new positions

Starting URL: https://www.jqueryscript.net/demo/Price-Range-Slider-jQuery-UI/

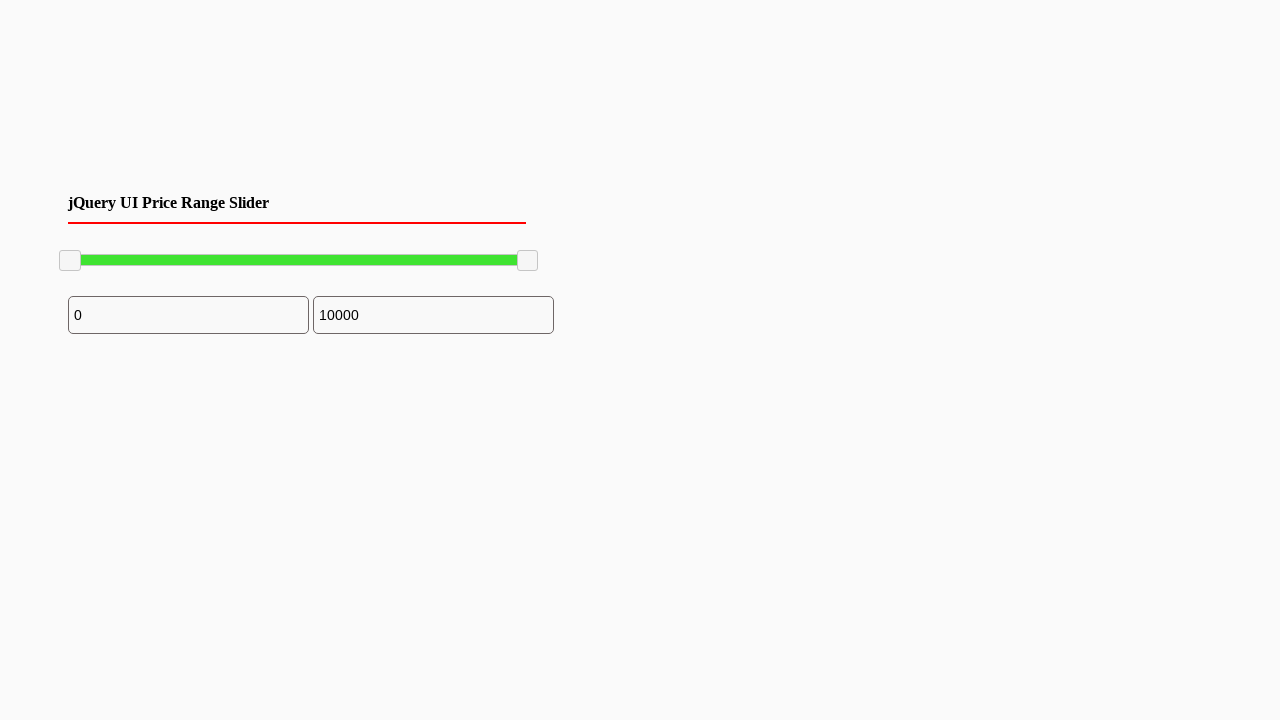

Located minimum price slider handle
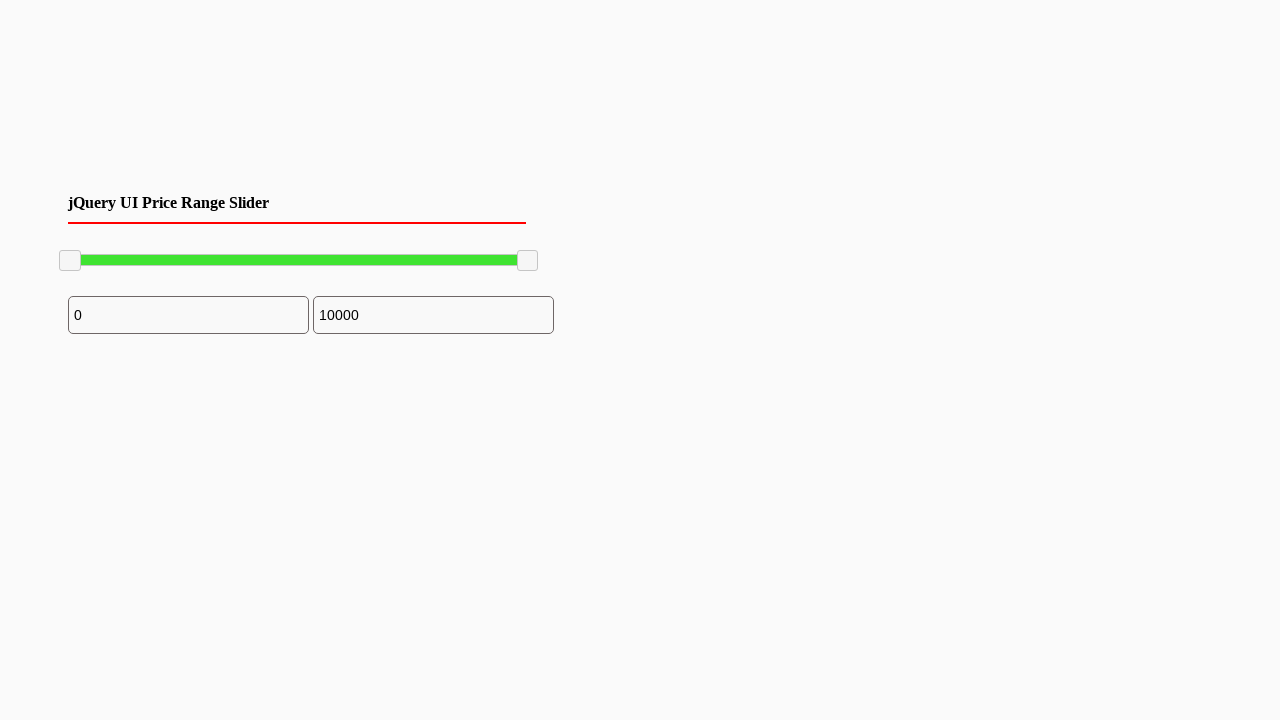

Retrieved bounding box of minimum slider handle
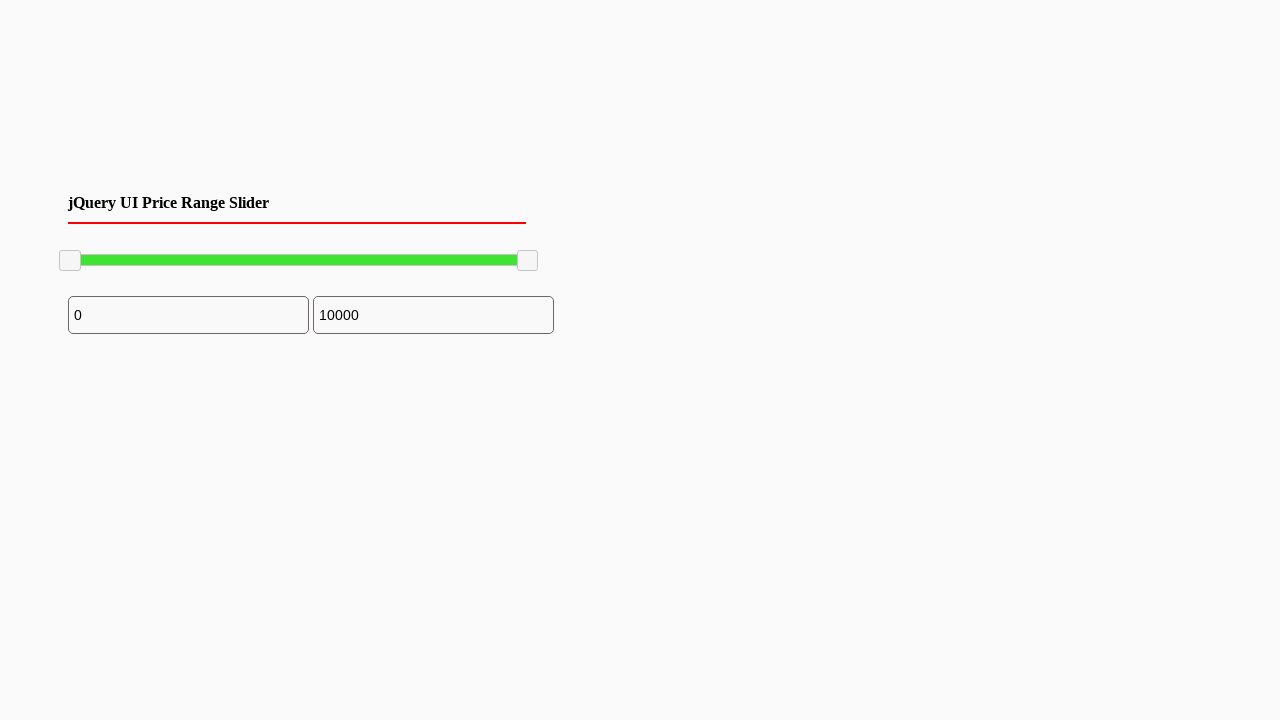

Moved mouse to center of minimum slider handle at (70, 261)
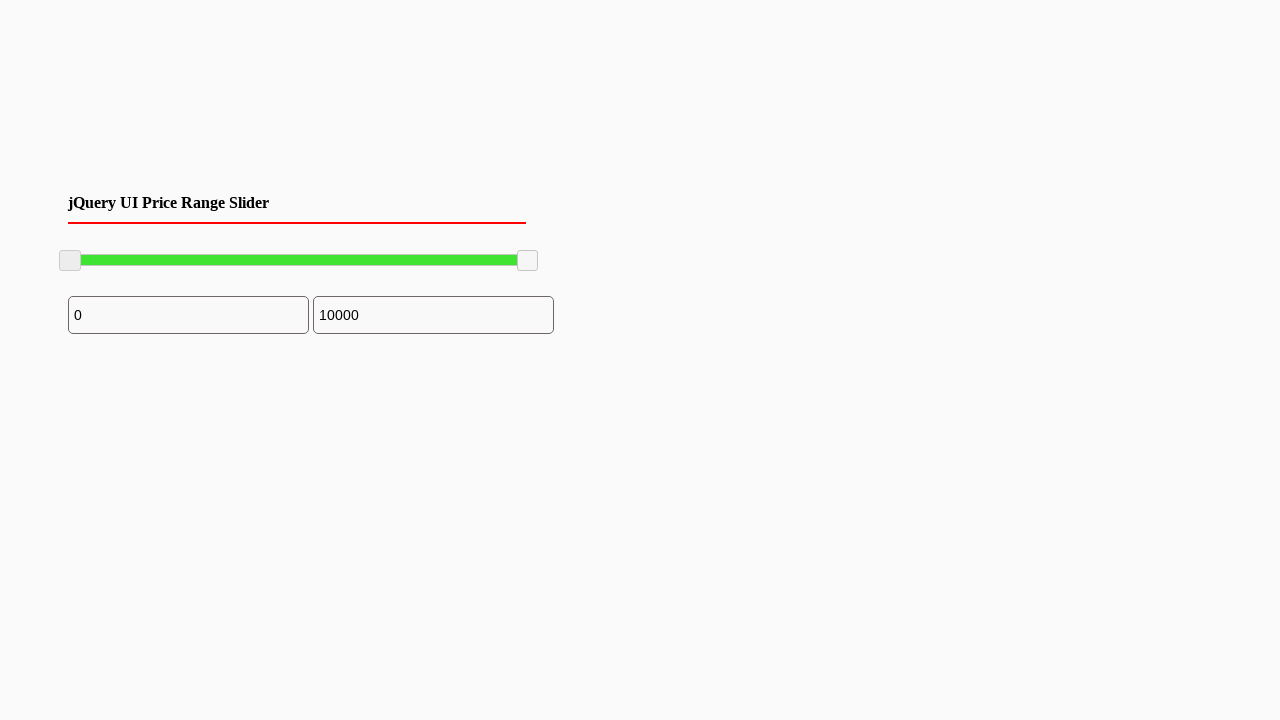

Pressed mouse button down on minimum slider handle at (70, 261)
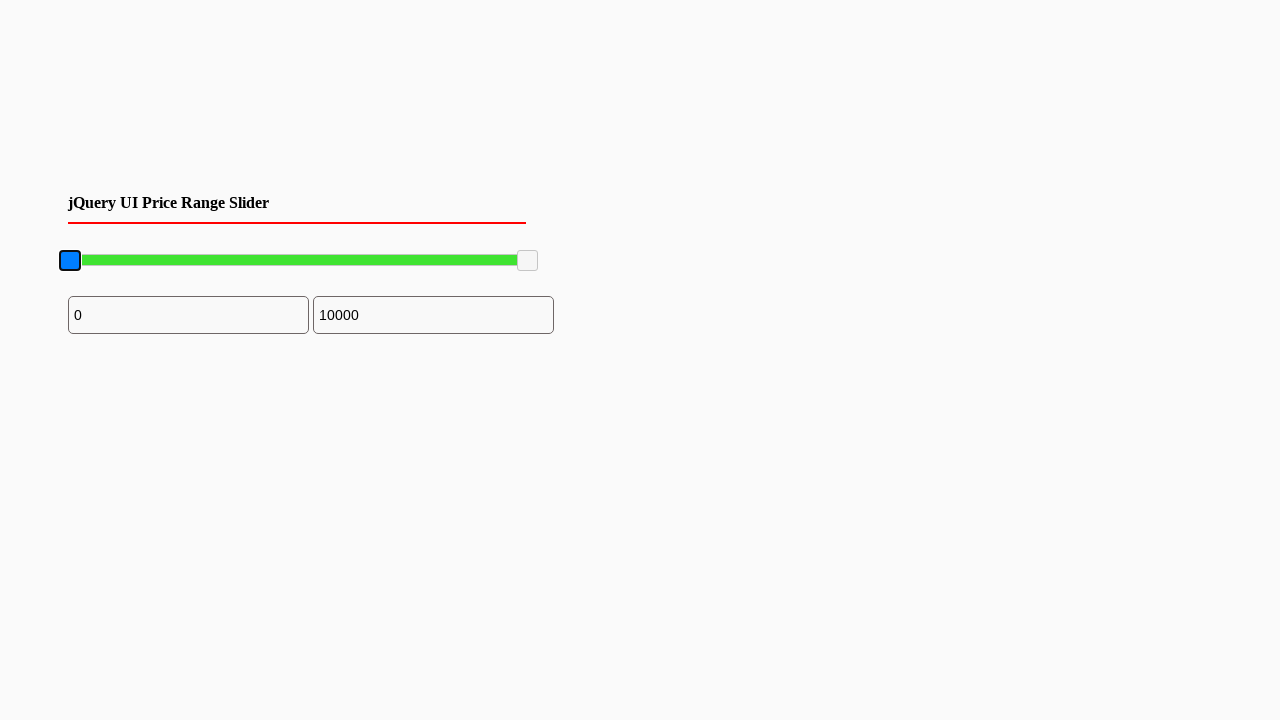

Dragged minimum slider handle 100 pixels to the right at (170, 261)
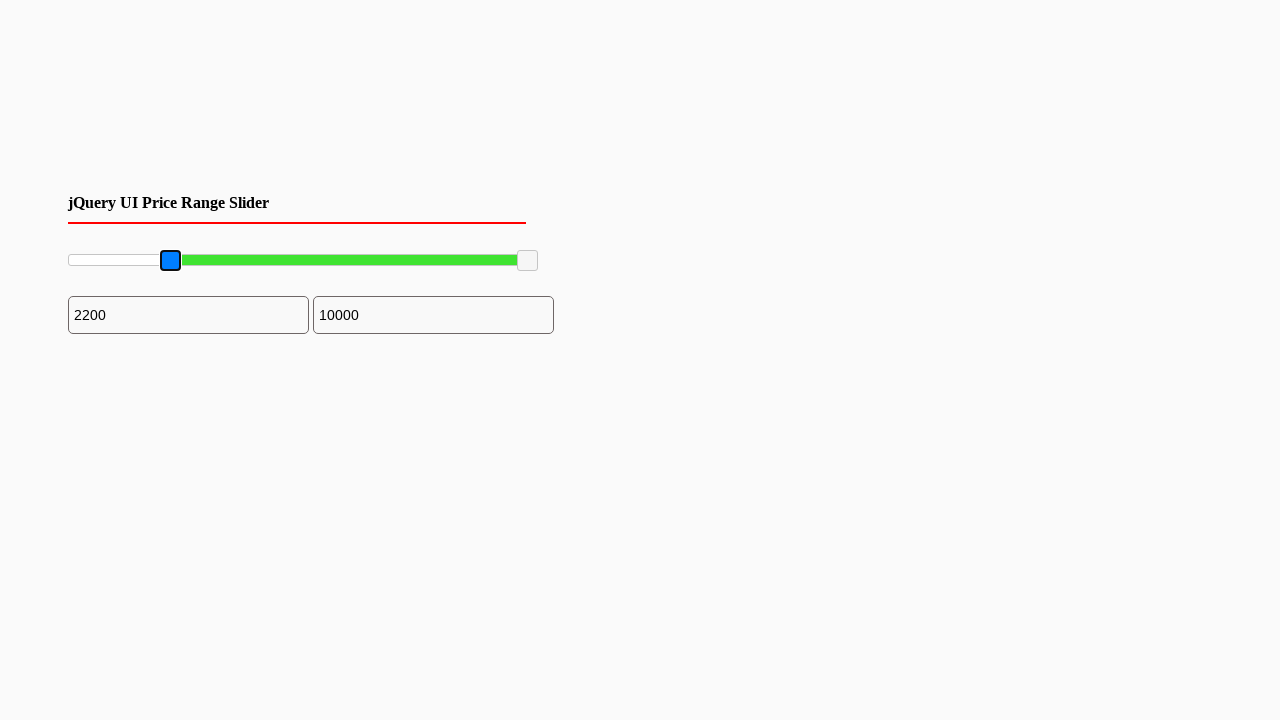

Released mouse button, completing minimum slider drag at (170, 261)
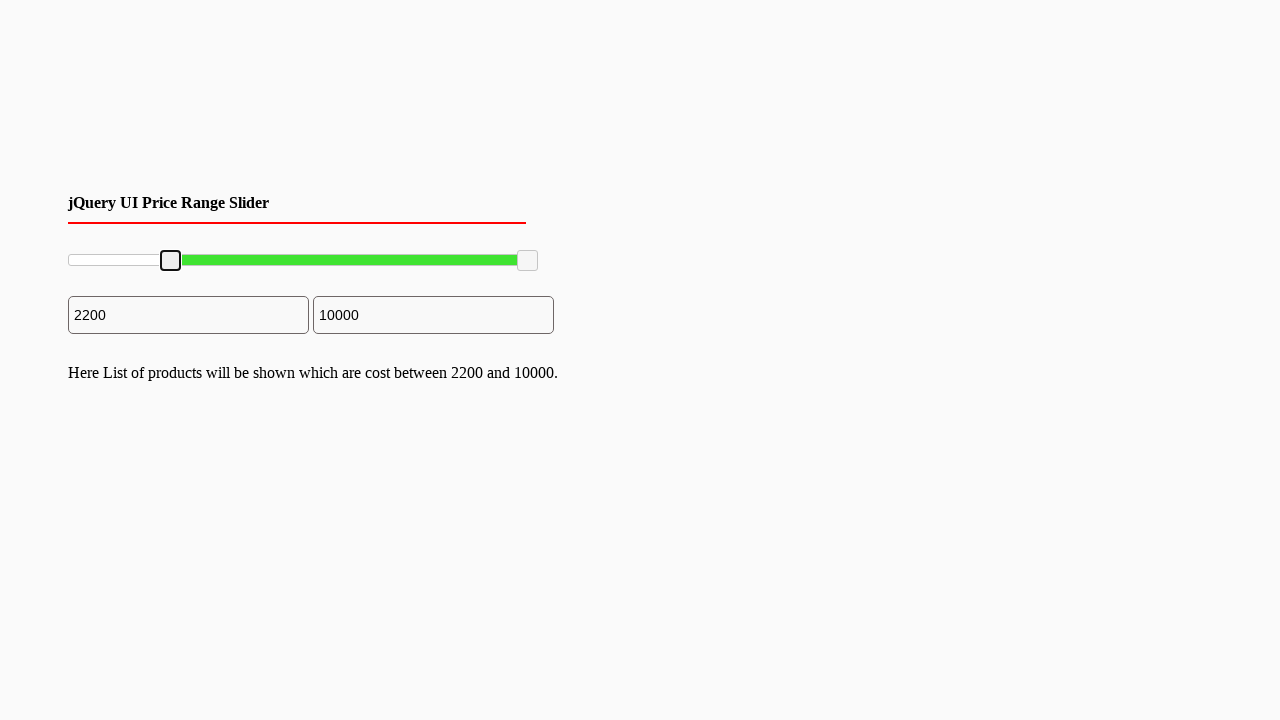

Located maximum price slider handle
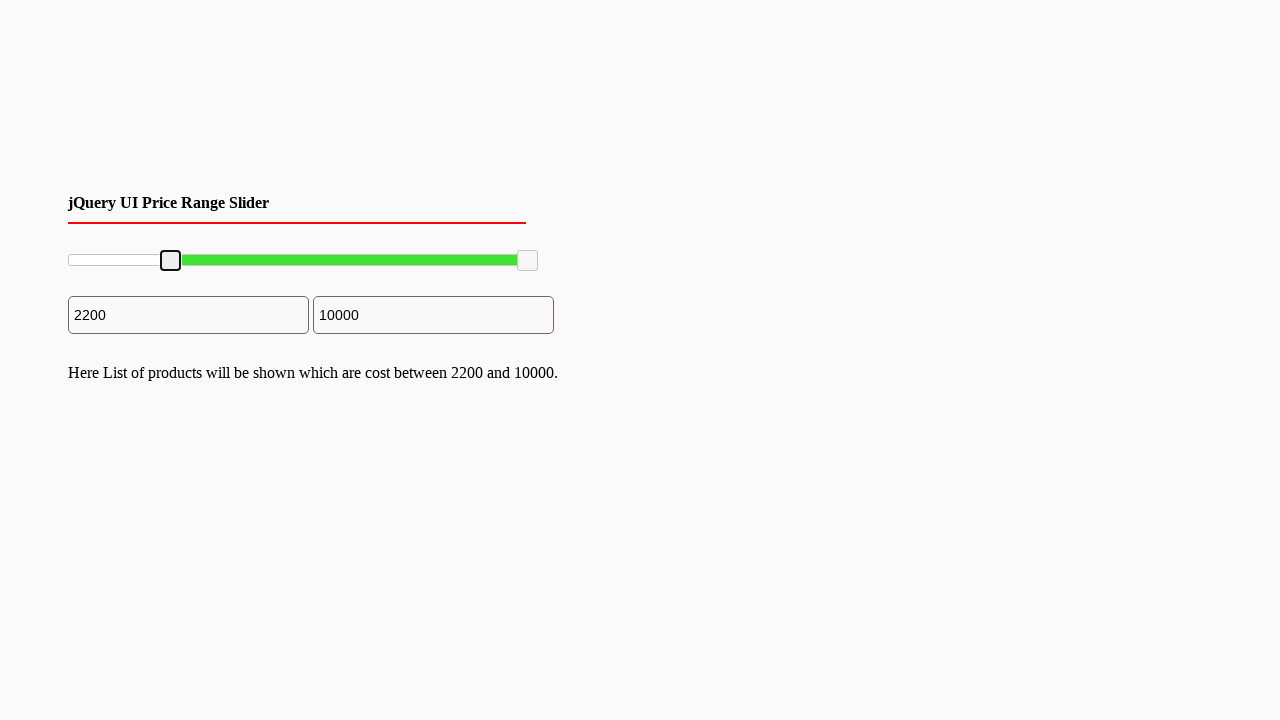

Retrieved bounding box of maximum slider handle
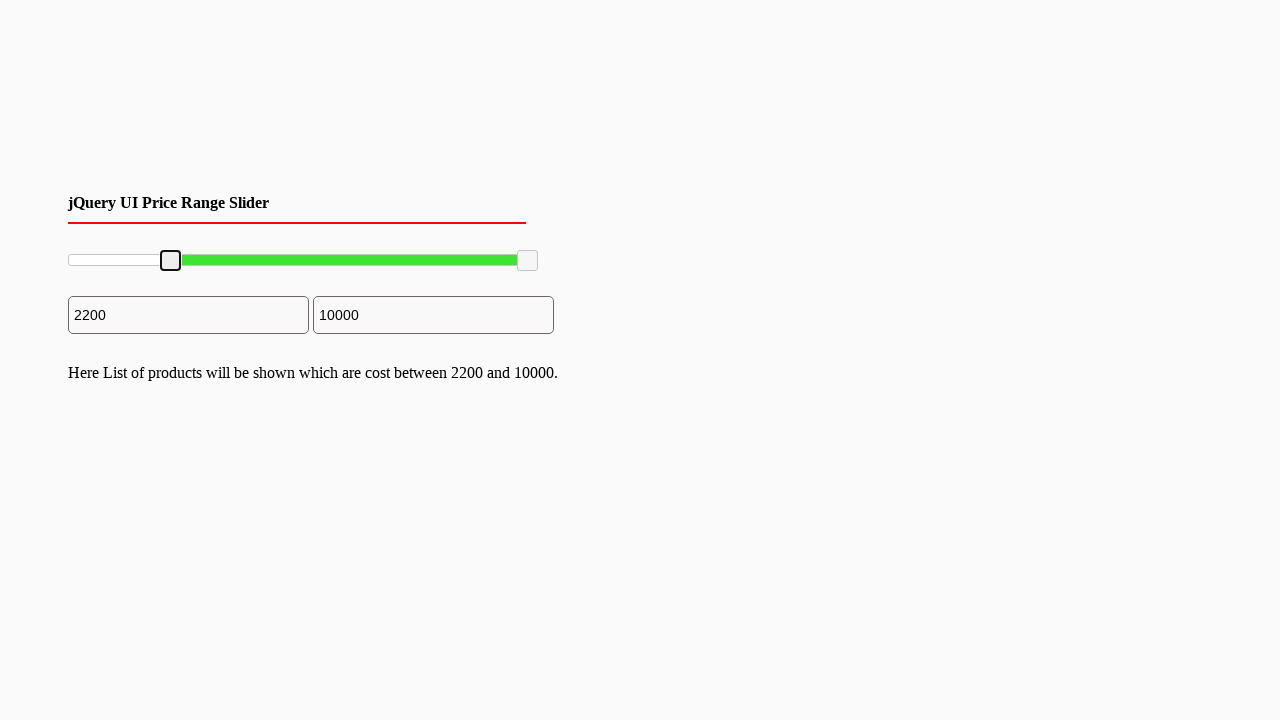

Moved mouse to center of maximum slider handle at (528, 261)
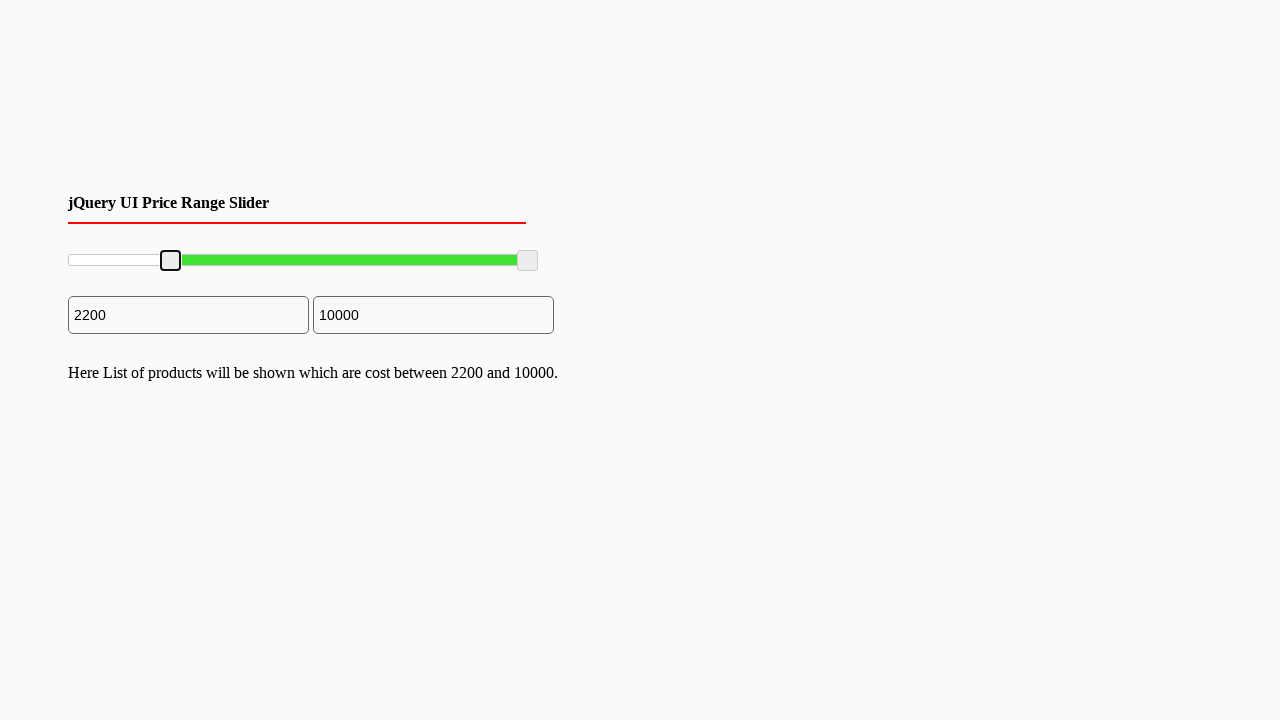

Pressed mouse button down on maximum slider handle at (528, 261)
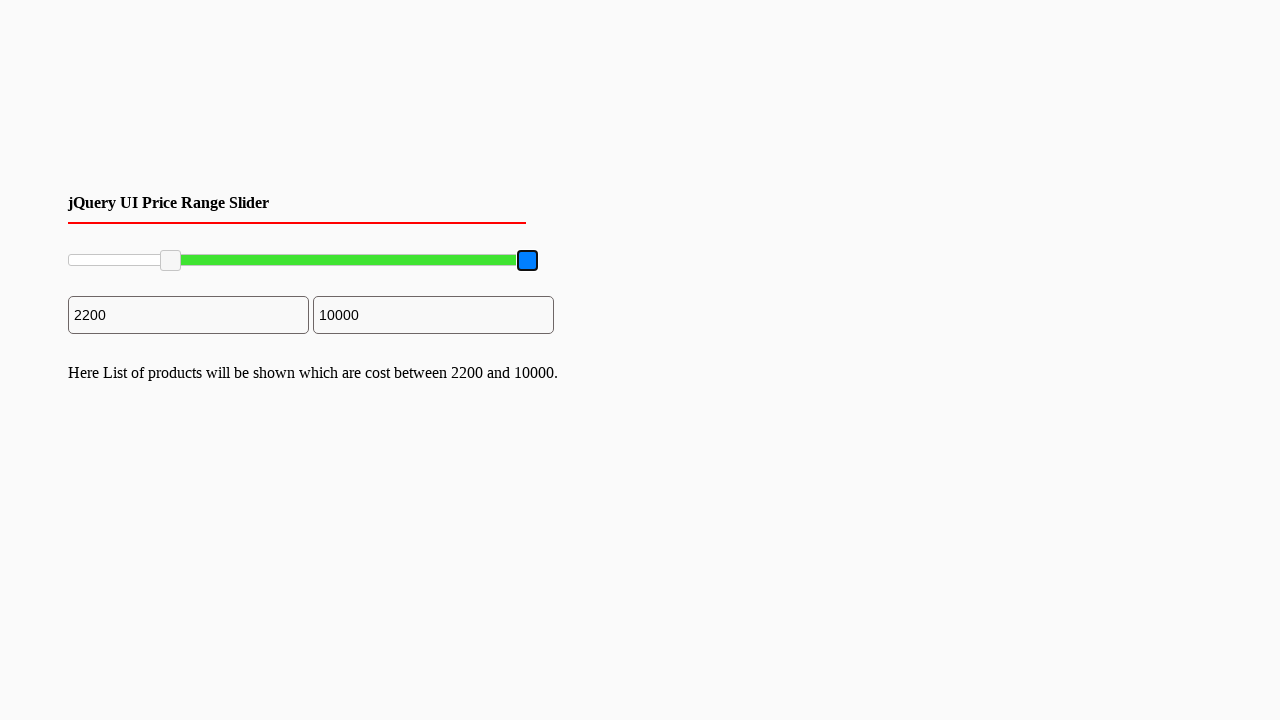

Dragged maximum slider handle 100 pixels to the left at (428, 261)
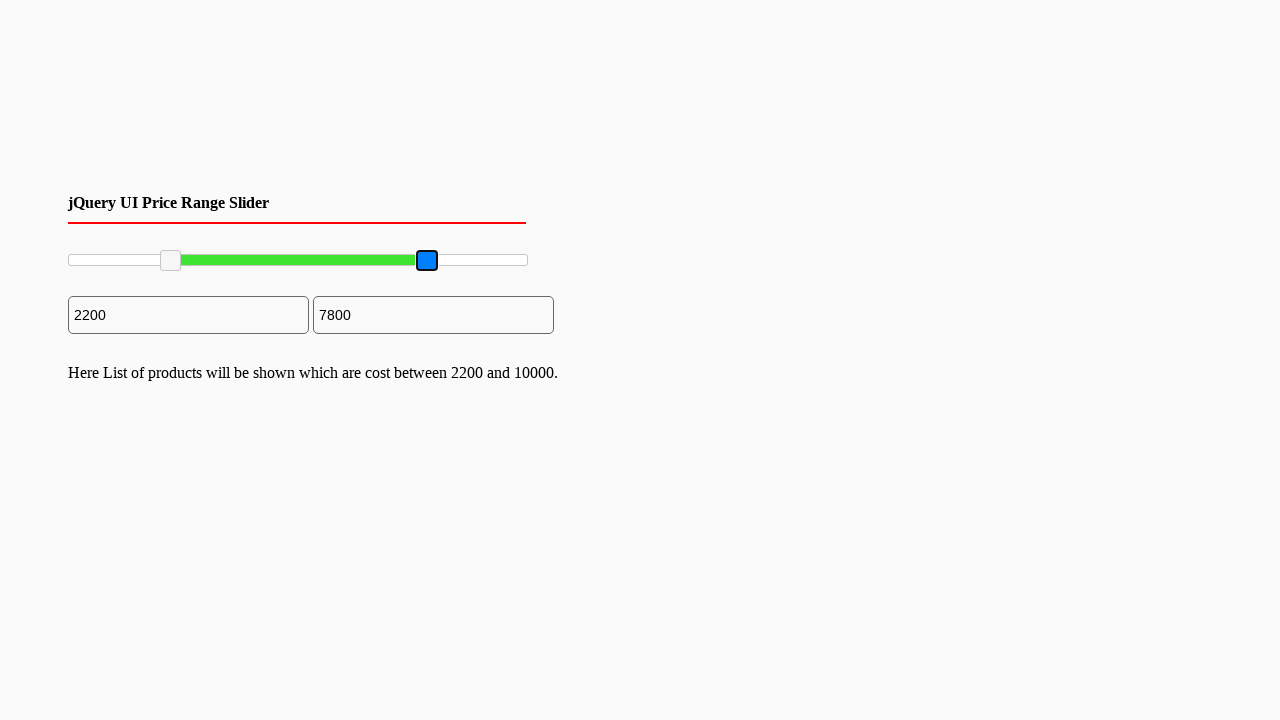

Released mouse button, completing maximum slider drag at (428, 261)
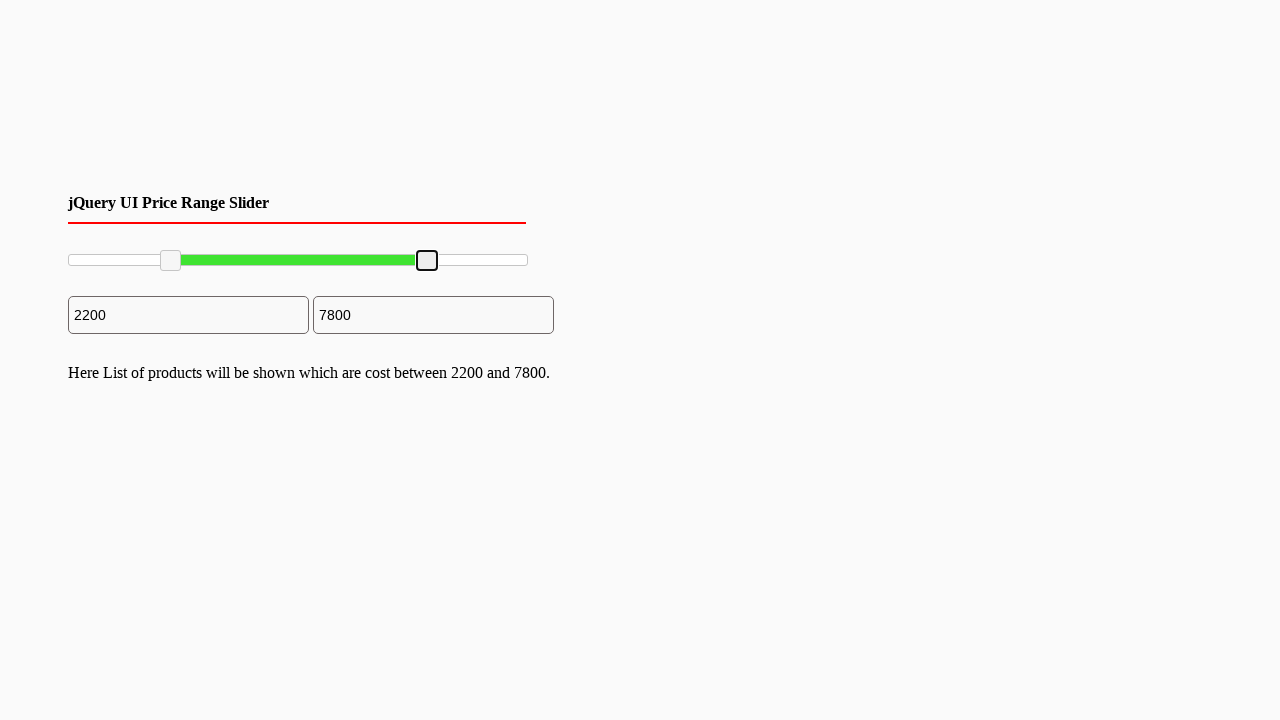

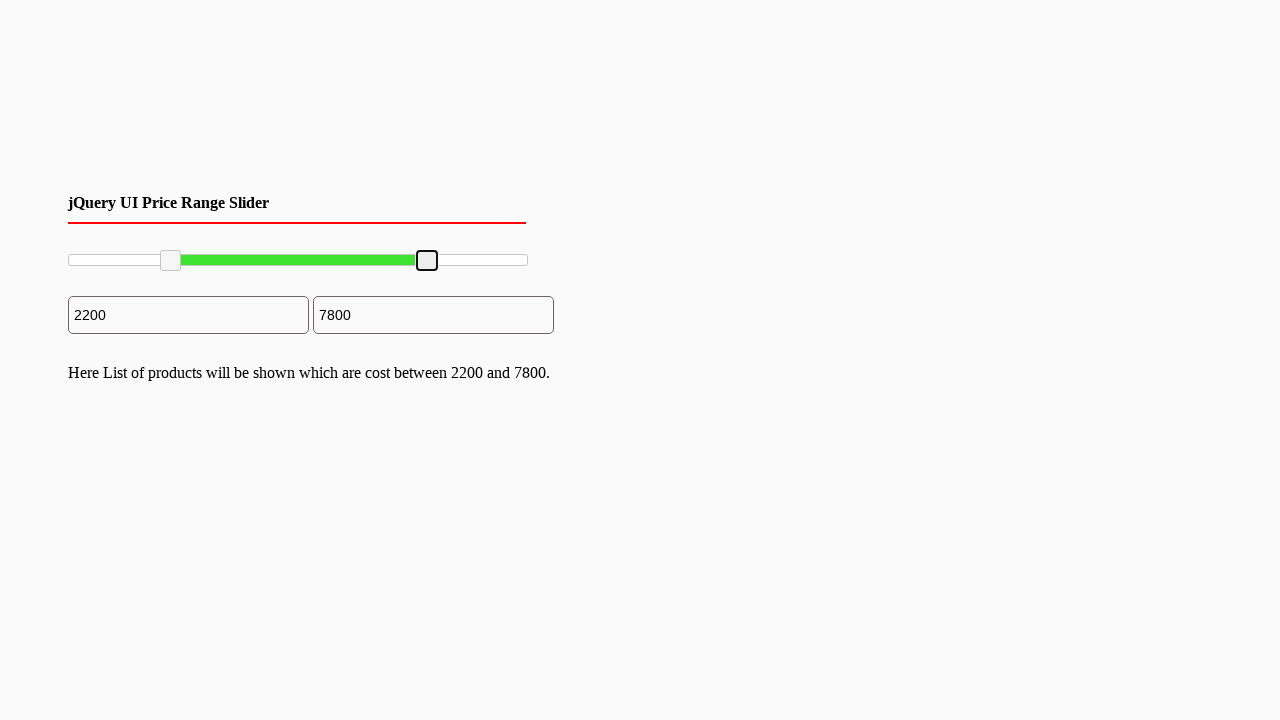